Tests the double-click functionality on W3Schools by entering text in an input field and double-clicking a "Copy Text" button within an iframe

Starting URL: https://www.w3schools.com/tags/tryit.asp?filename=tryhtml5_ev_ondblclick3

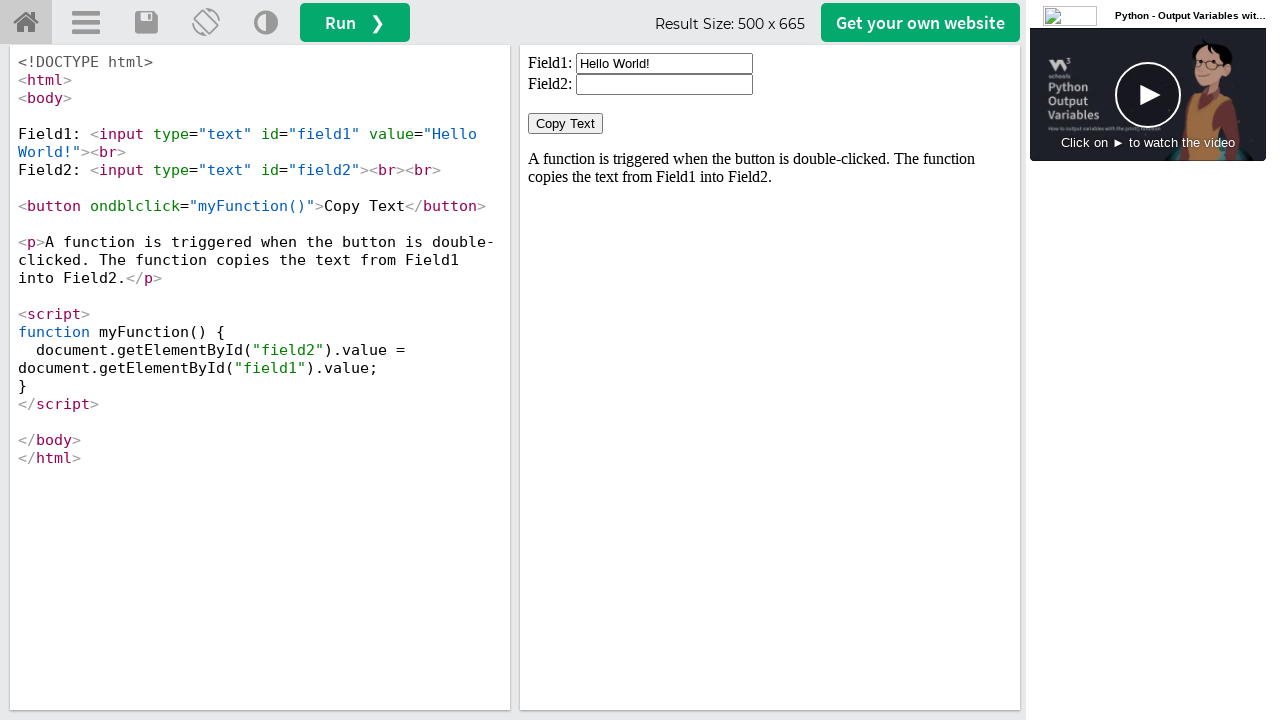

Located iframe with id 'iframeResult'
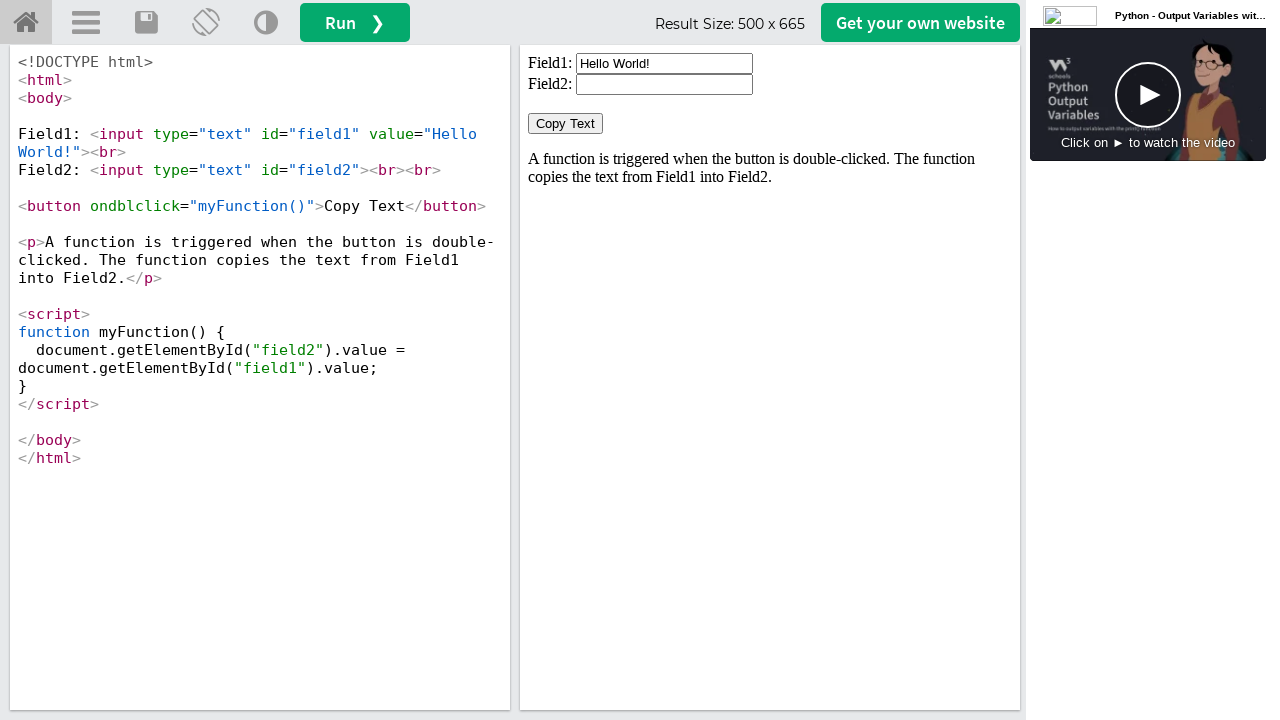

Cleared the input field with id 'field1' on #iframeResult >> internal:control=enter-frame >> #field1
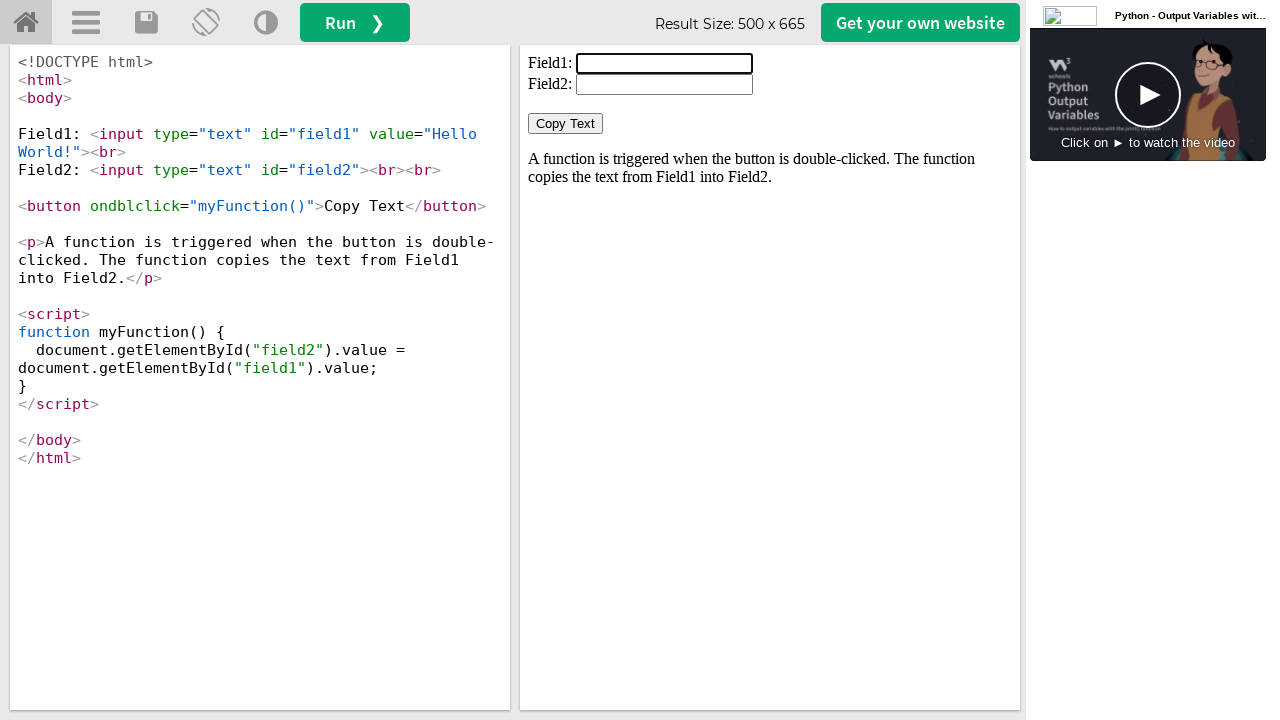

Entered text 'Welcome new world' in the input field on #iframeResult >> internal:control=enter-frame >> #field1
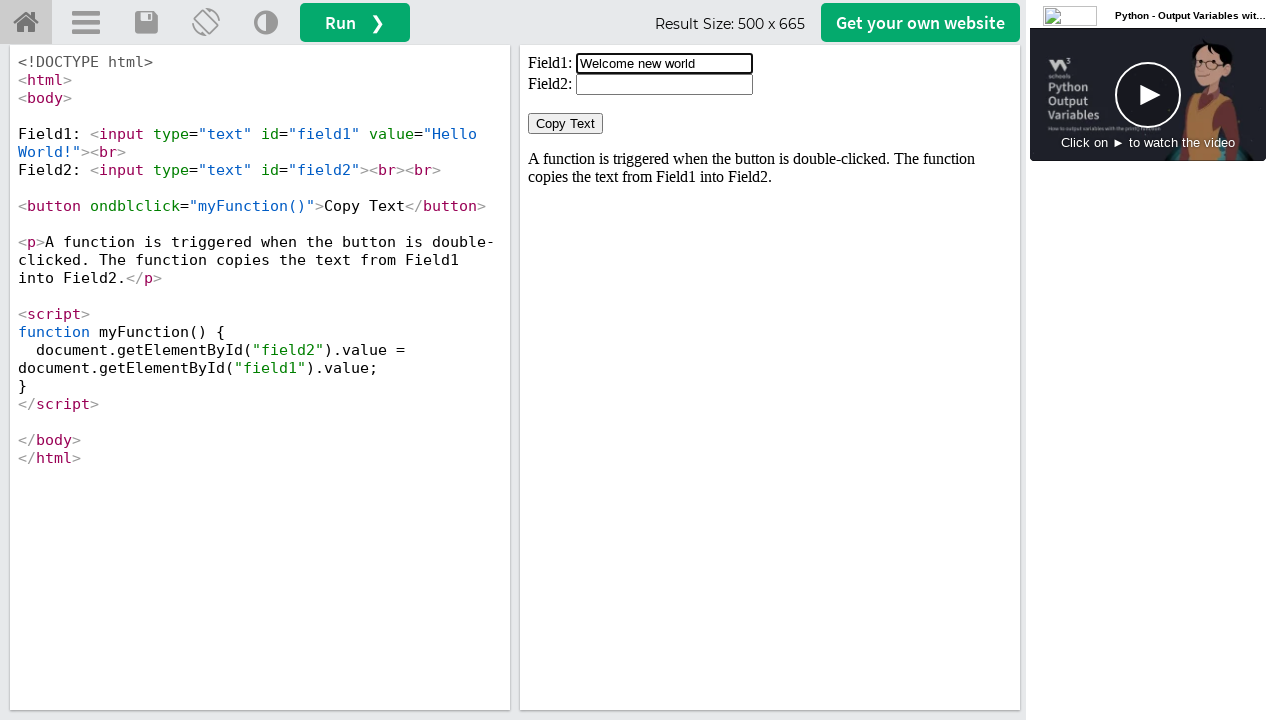

Double-clicked the 'Copy Text' button at (566, 124) on #iframeResult >> internal:control=enter-frame >> xpath=//button[text()="Copy Tex
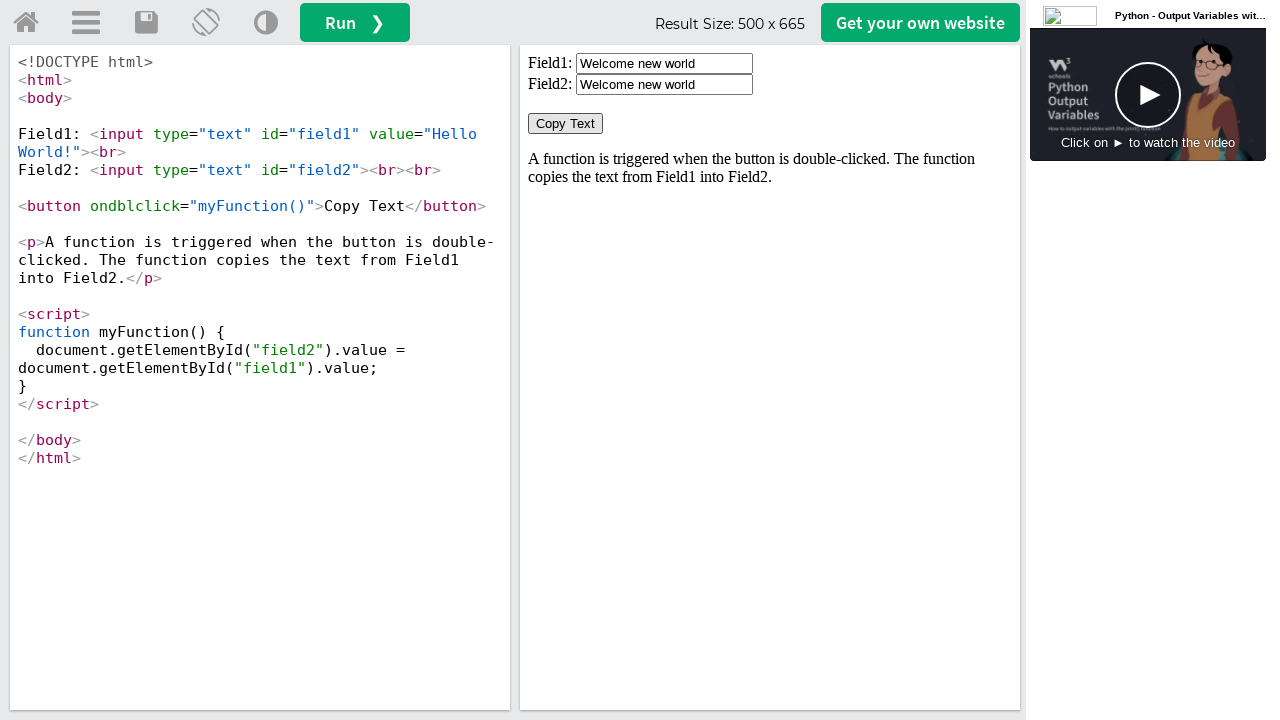

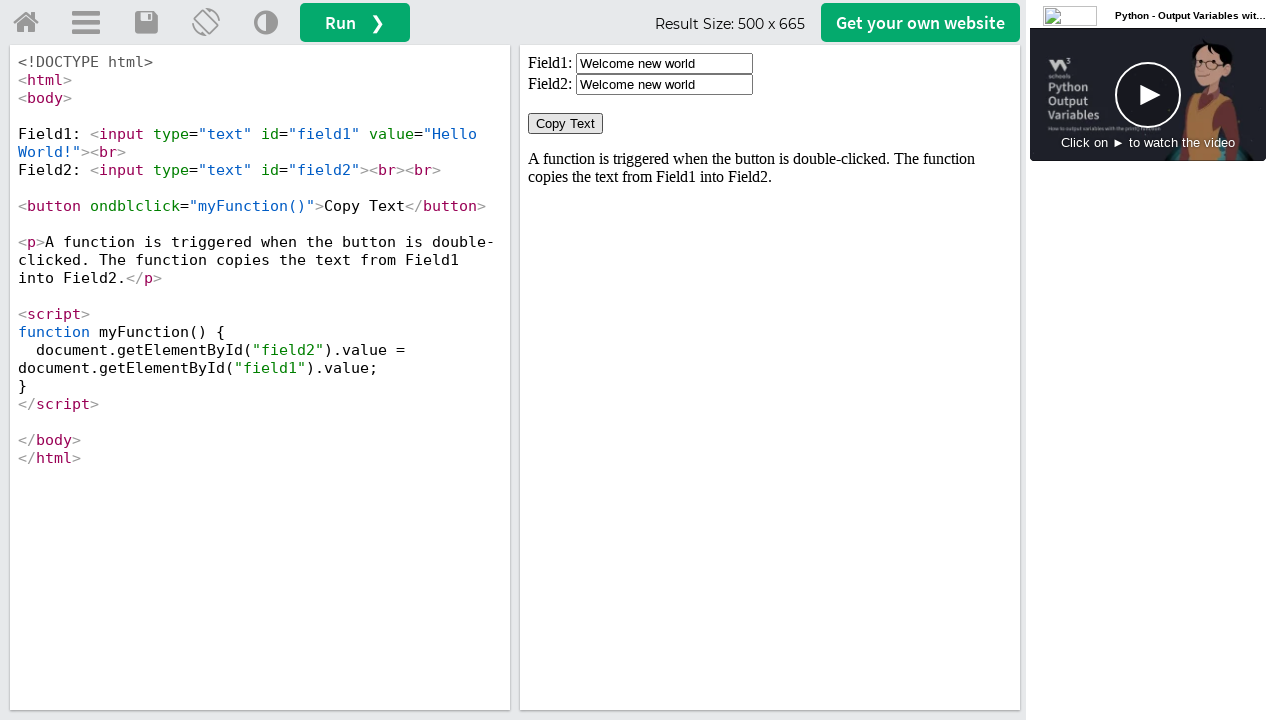